Tests that other controls are hidden when editing a todo item

Starting URL: https://demo.playwright.dev/todomvc

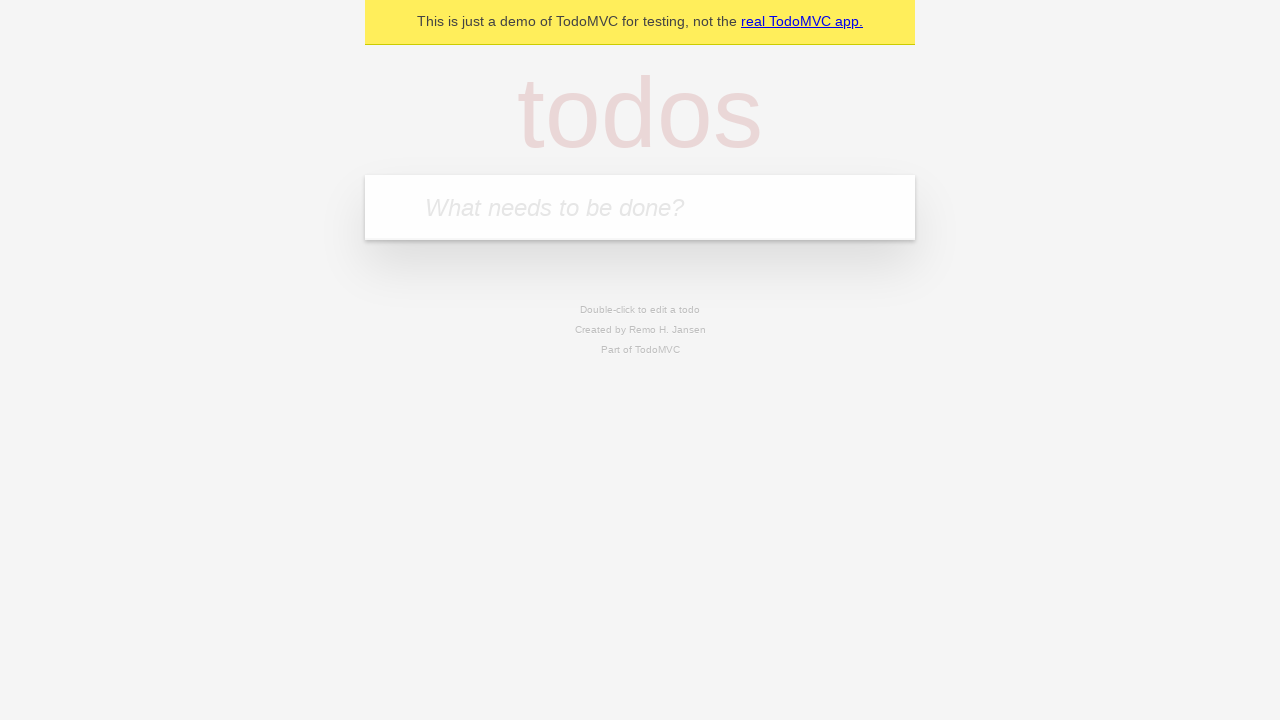

Filled new todo field with 'buy some cheese' on internal:attr=[placeholder="What needs to be done?"i]
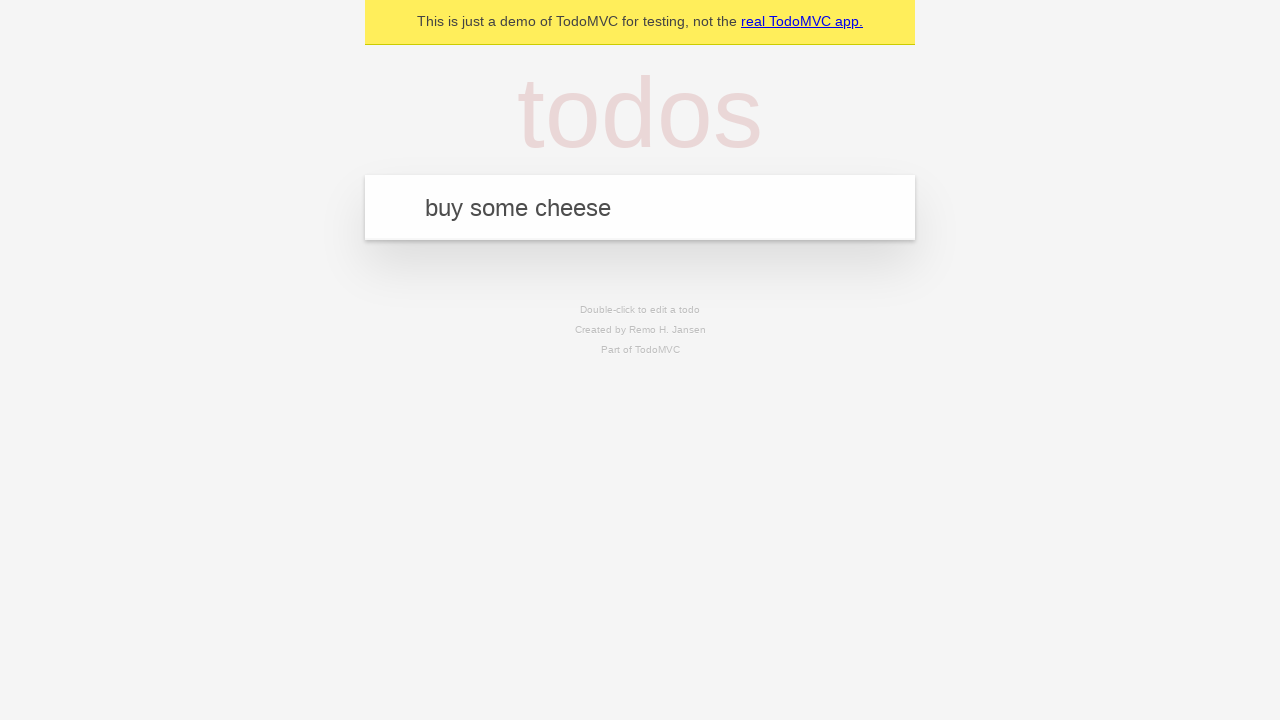

Pressed Enter to create todo 'buy some cheese' on internal:attr=[placeholder="What needs to be done?"i]
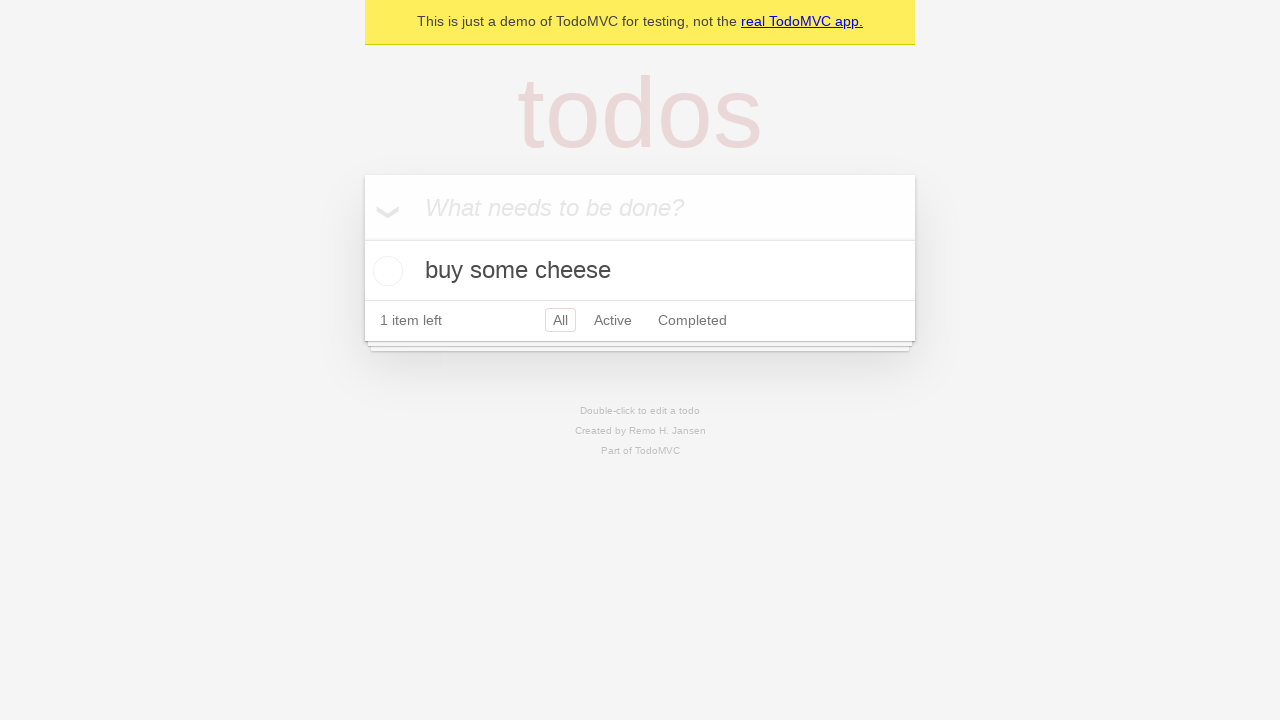

Filled new todo field with 'feed the cat' on internal:attr=[placeholder="What needs to be done?"i]
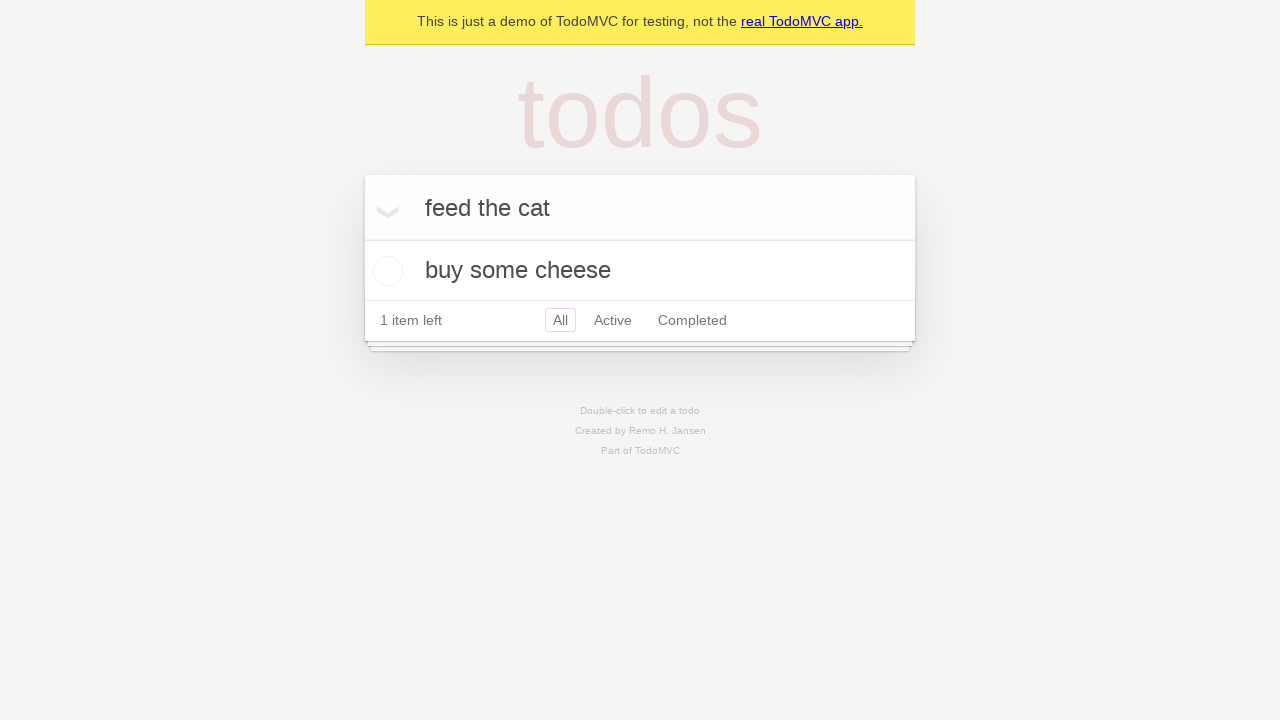

Pressed Enter to create todo 'feed the cat' on internal:attr=[placeholder="What needs to be done?"i]
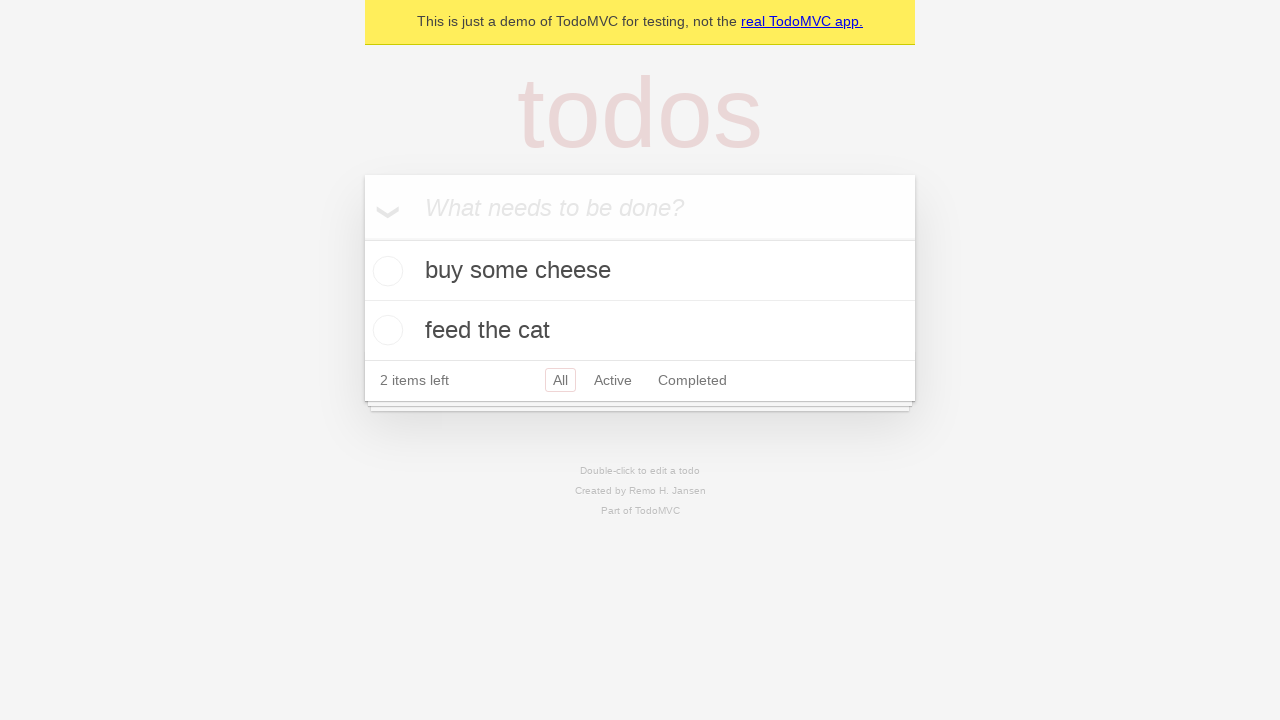

Filled new todo field with 'book a doctors appointment' on internal:attr=[placeholder="What needs to be done?"i]
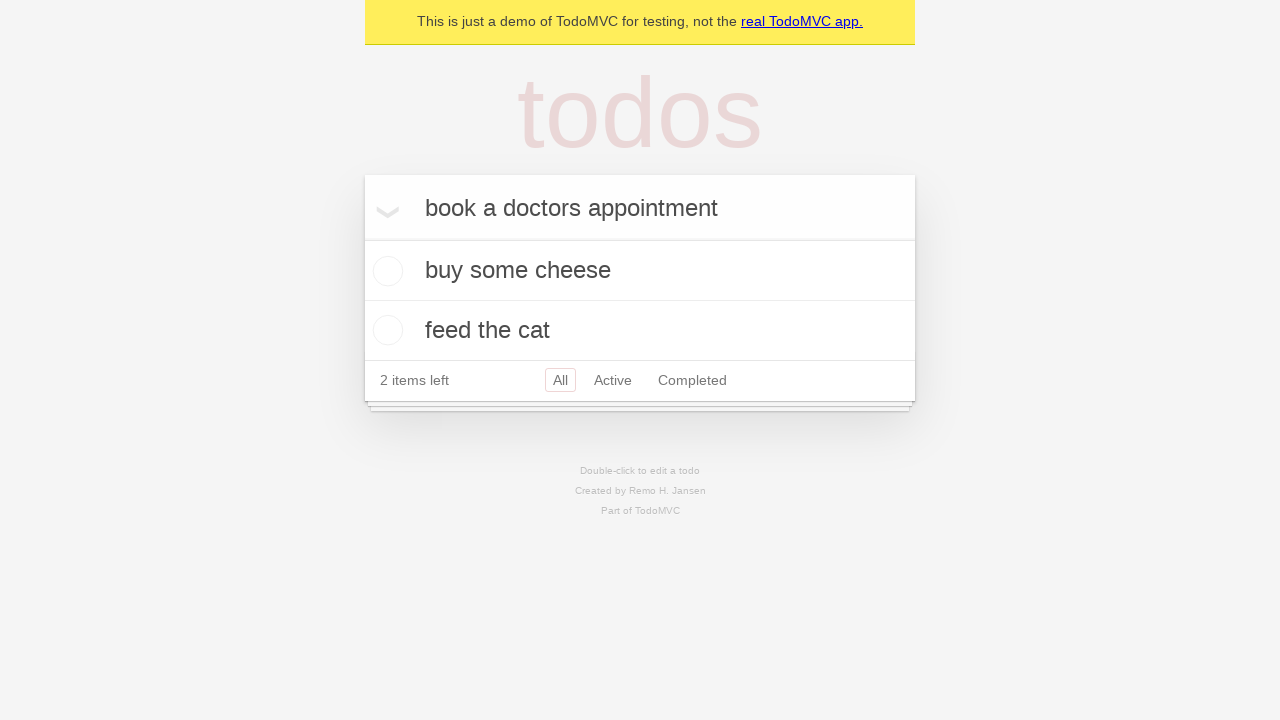

Pressed Enter to create todo 'book a doctors appointment' on internal:attr=[placeholder="What needs to be done?"i]
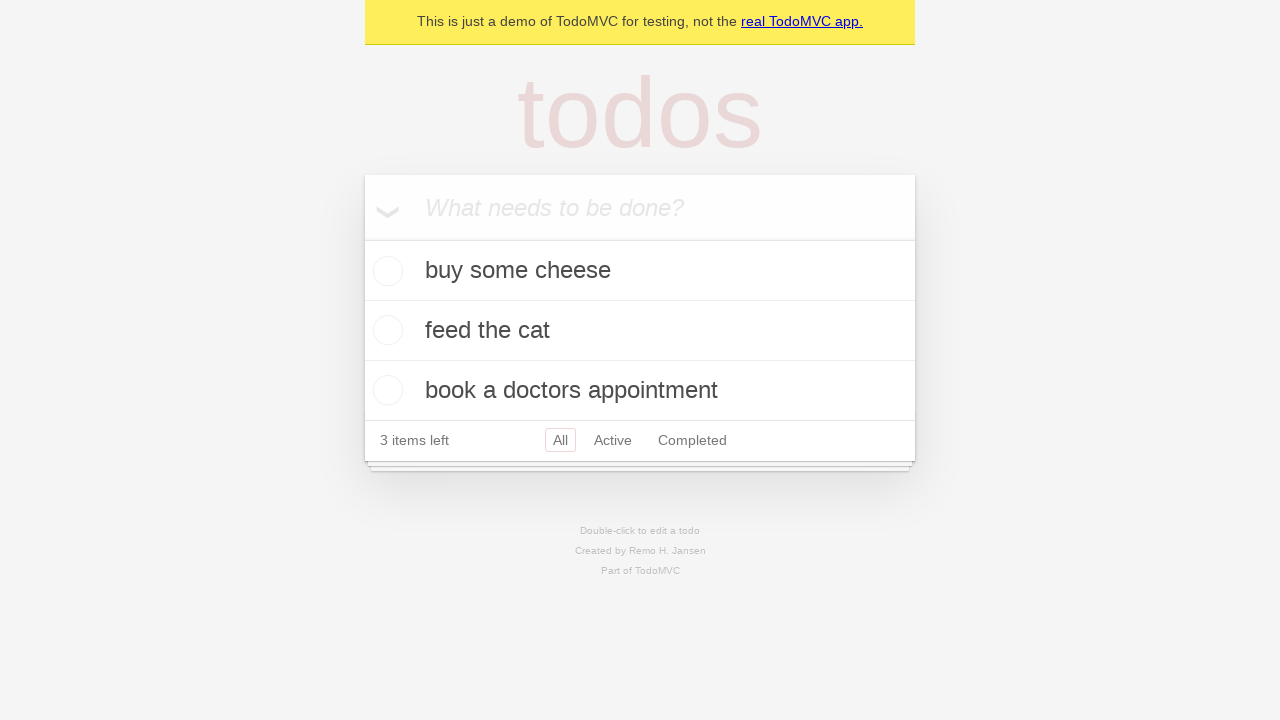

Double-clicked second todo item to enter edit mode at (640, 331) on internal:testid=[data-testid="todo-item"s] >> nth=1
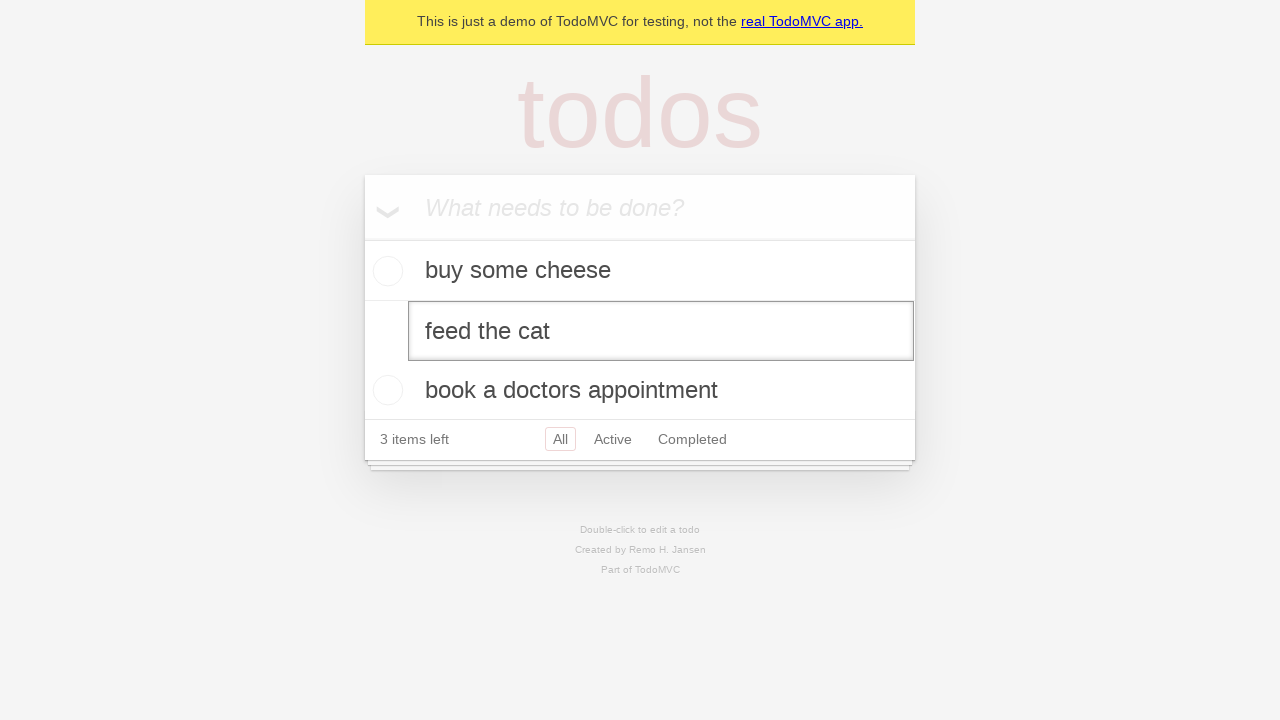

Edit input field appeared for second todo item
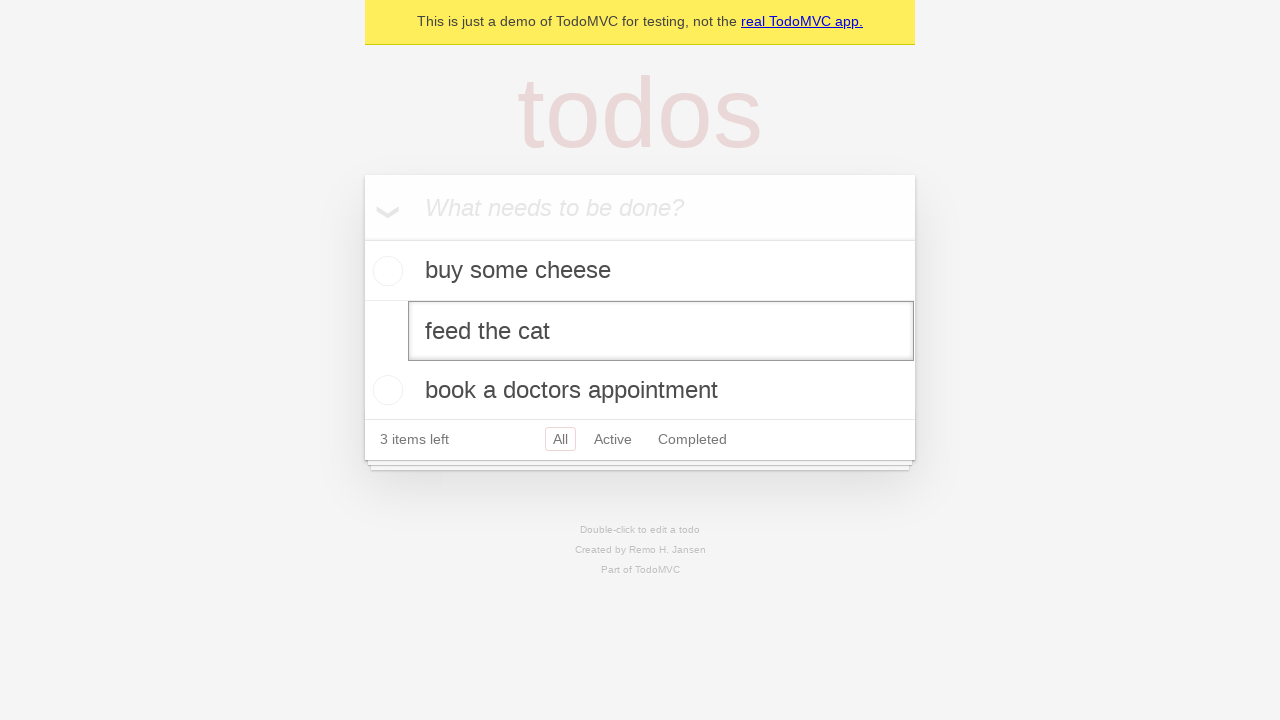

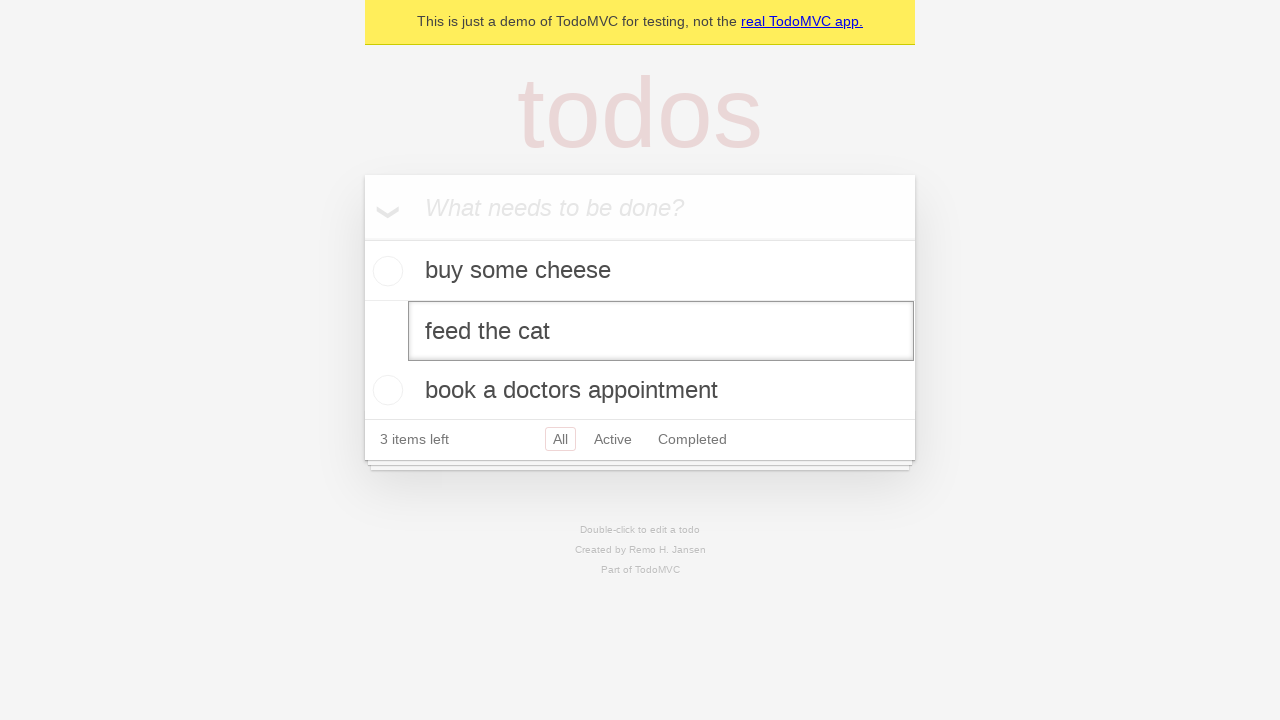